Tests that a canceled change to an employee's name doesn't persist and reverts to the original value

Starting URL: https://devmountain-qa.github.io/employee-manager/1.2_Version/index.html

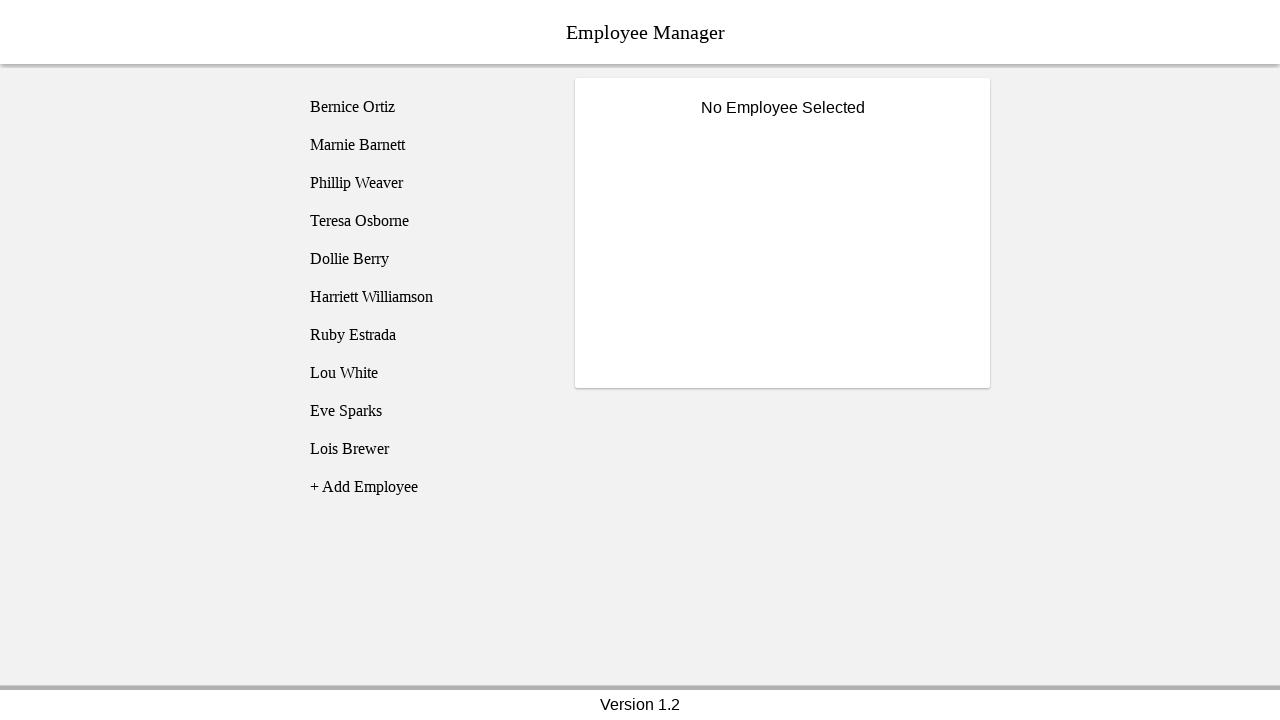

Clicked on Phillip Weaver employee at (425, 183) on [name='employee3']
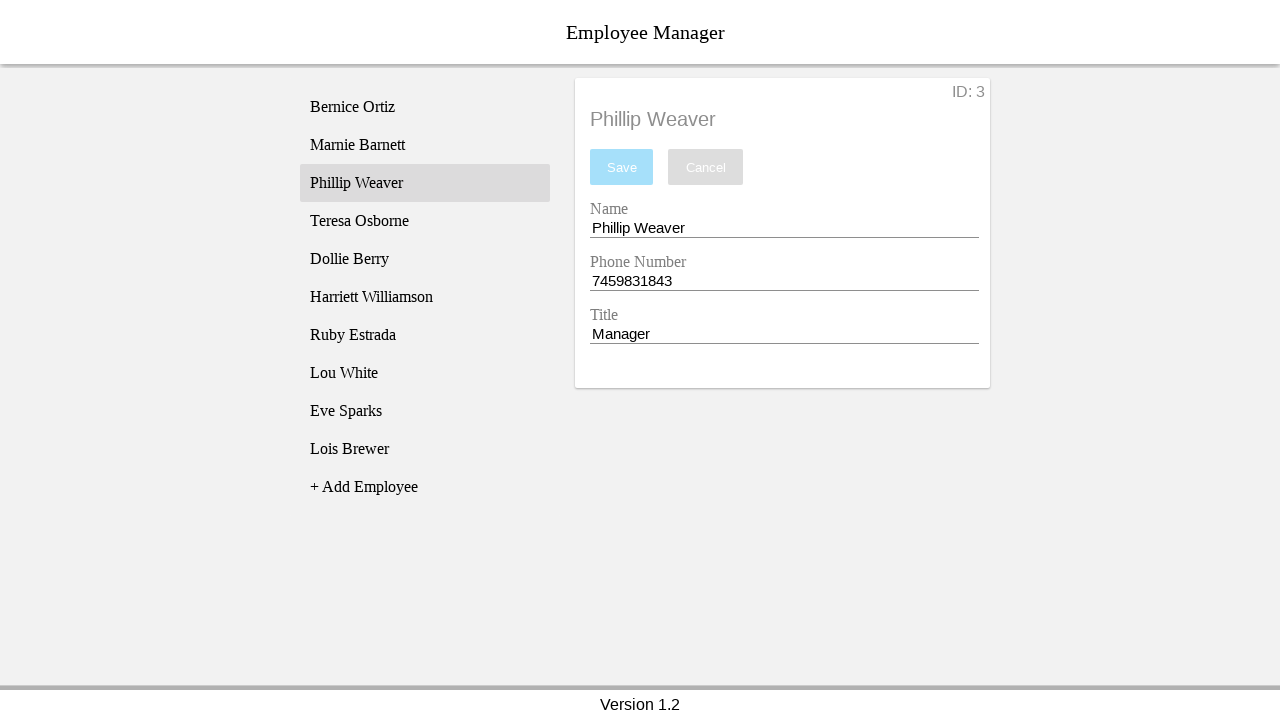

Name input field became visible
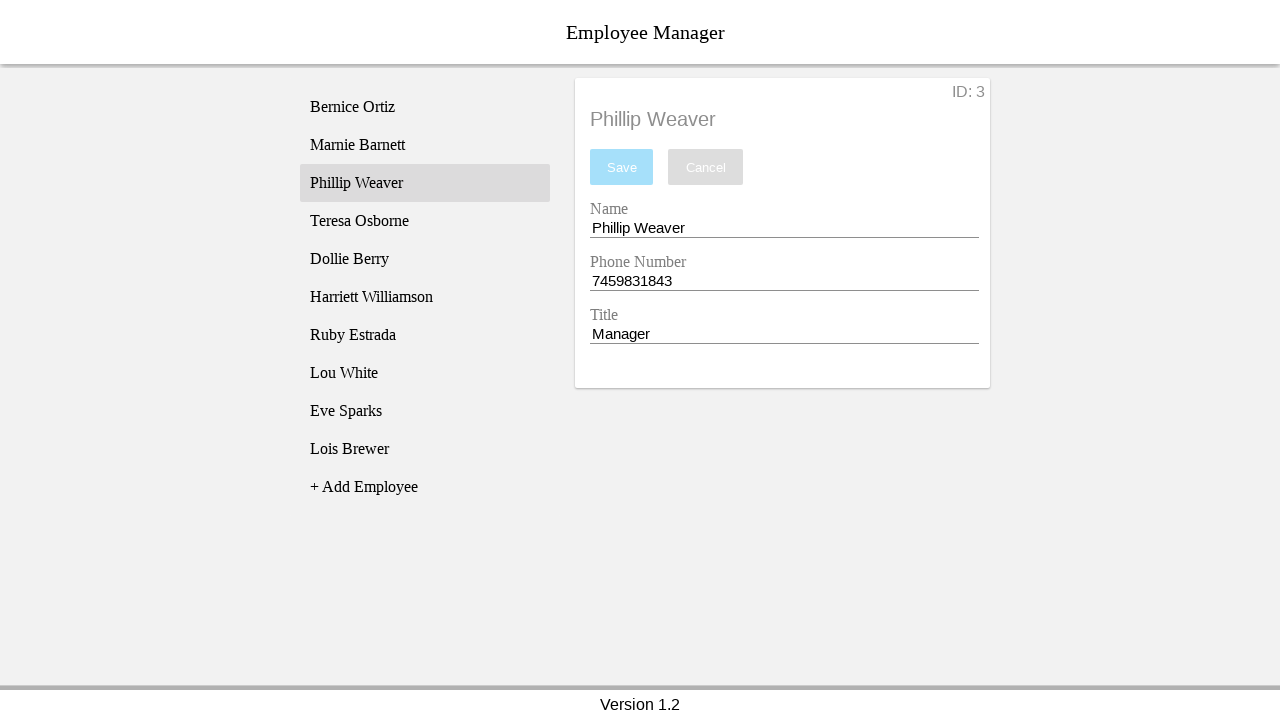

Filled name field with 'Test Name' on [name='nameEntry']
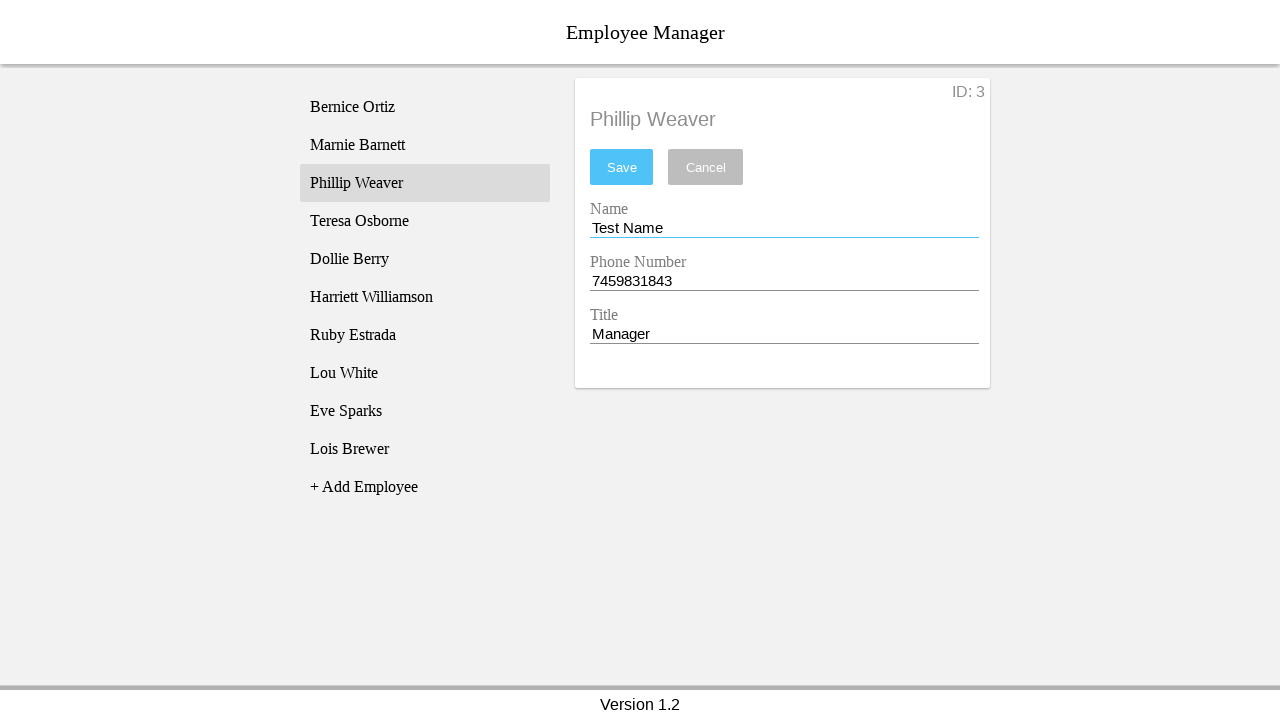

Clicked cancel button to discard changes at (706, 167) on [name='cancel']
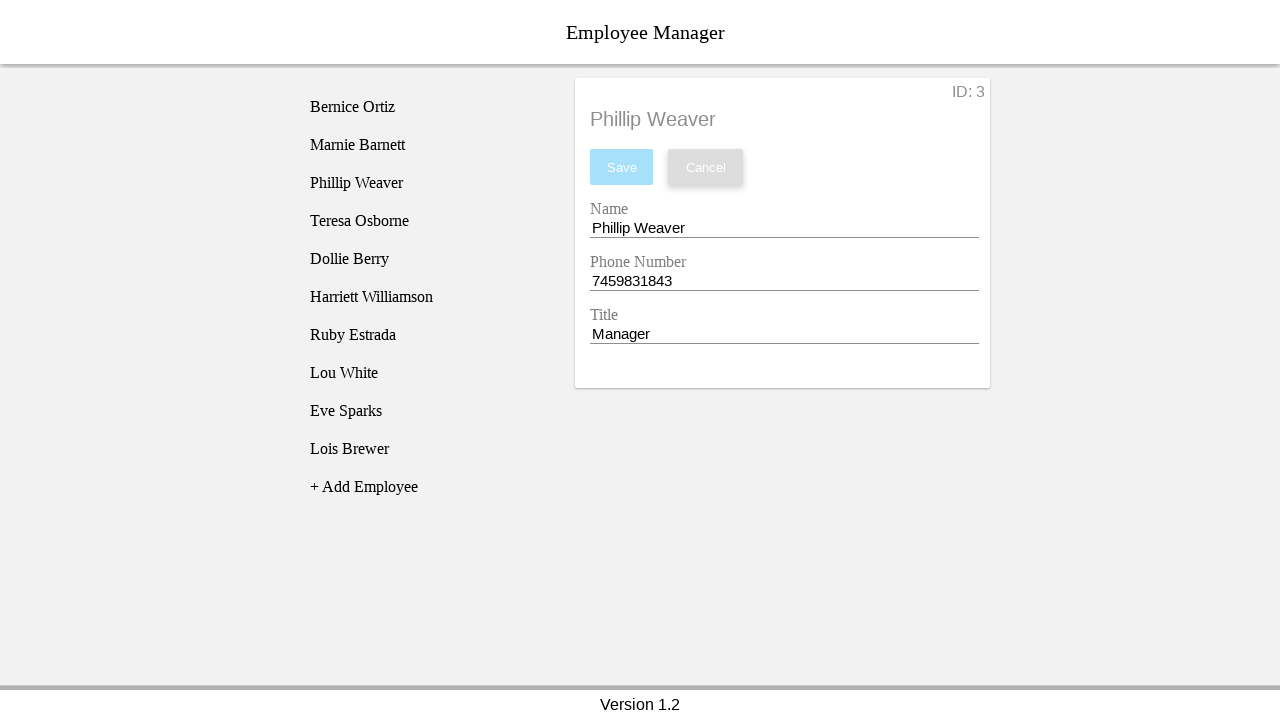

Verified name field reverted to 'Phillip Weaver' after canceling changes
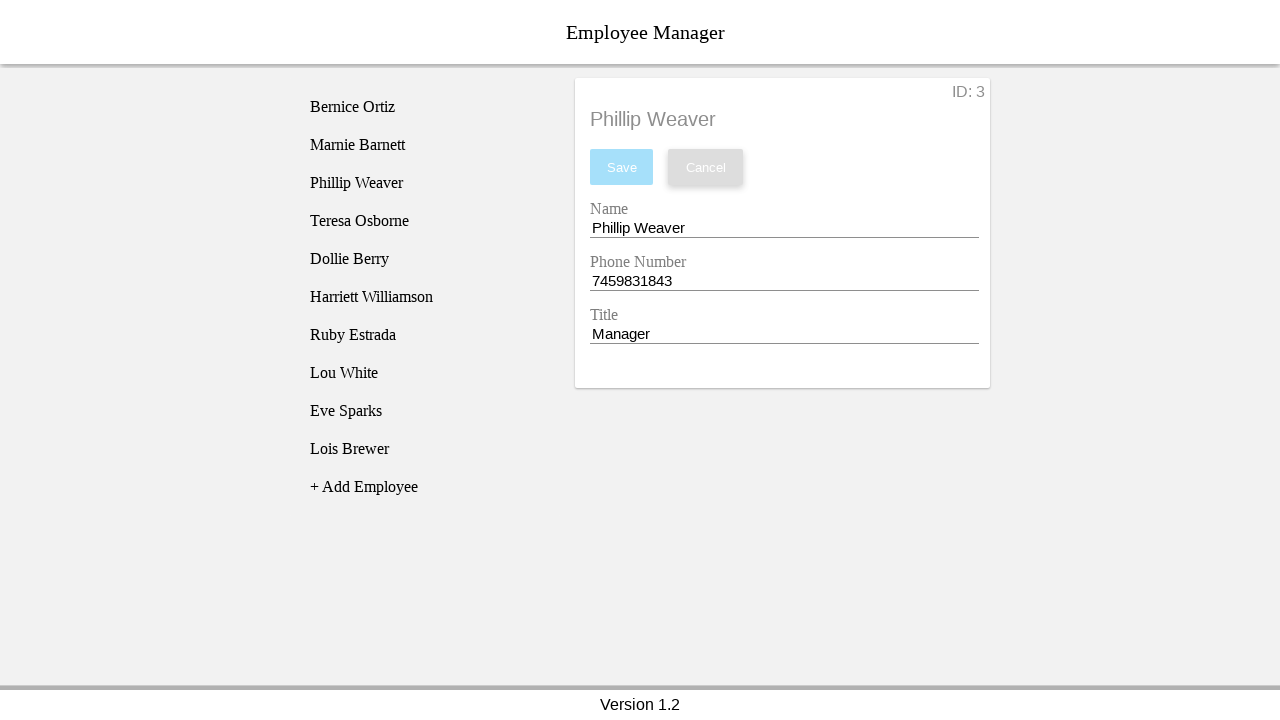

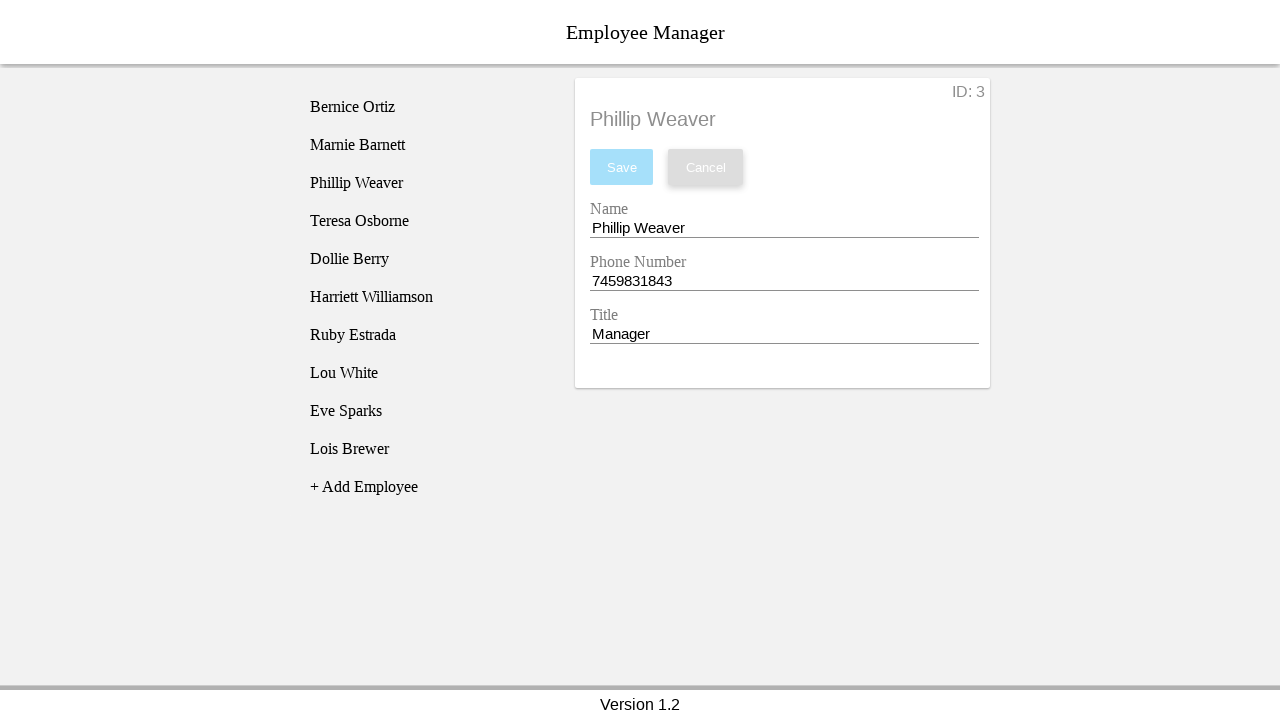